Tests various click actions including single click, double click, and right click on different button elements using ActionChains.

Starting URL: http://sahitest.com/demo/clicks.htm

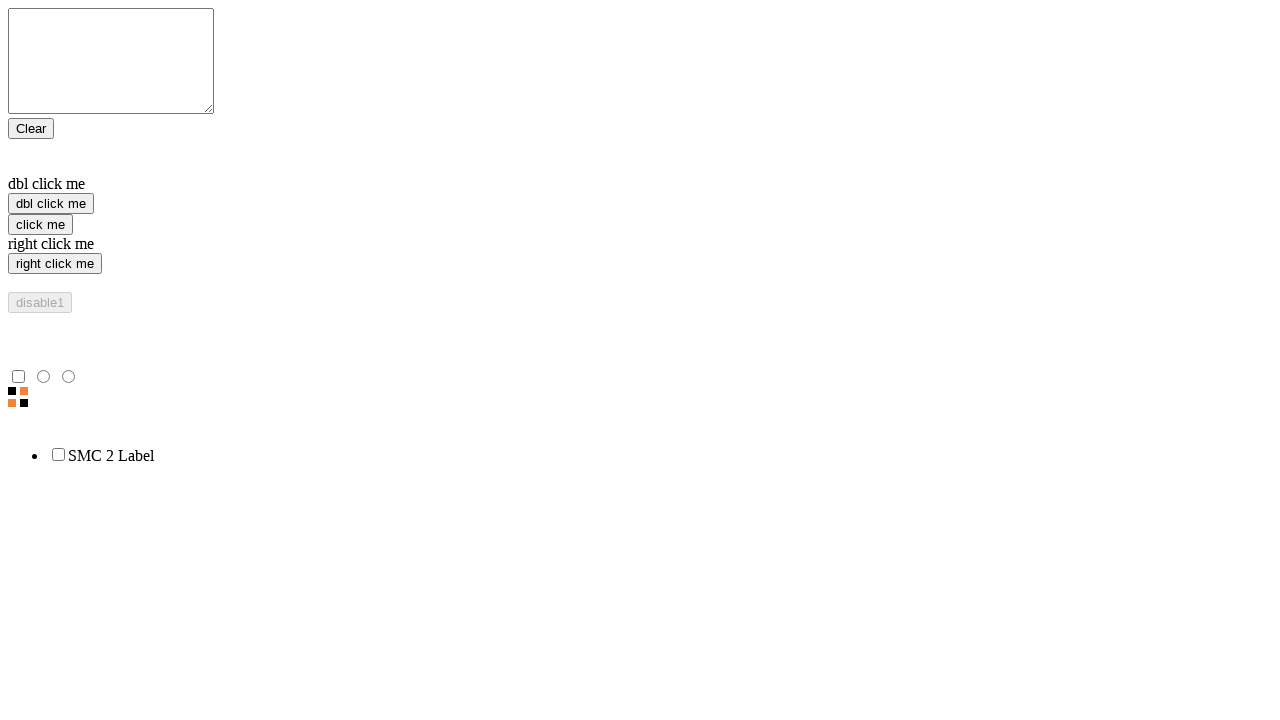

Single clicked the 'click me' button at (40, 224) on input[value='click me']
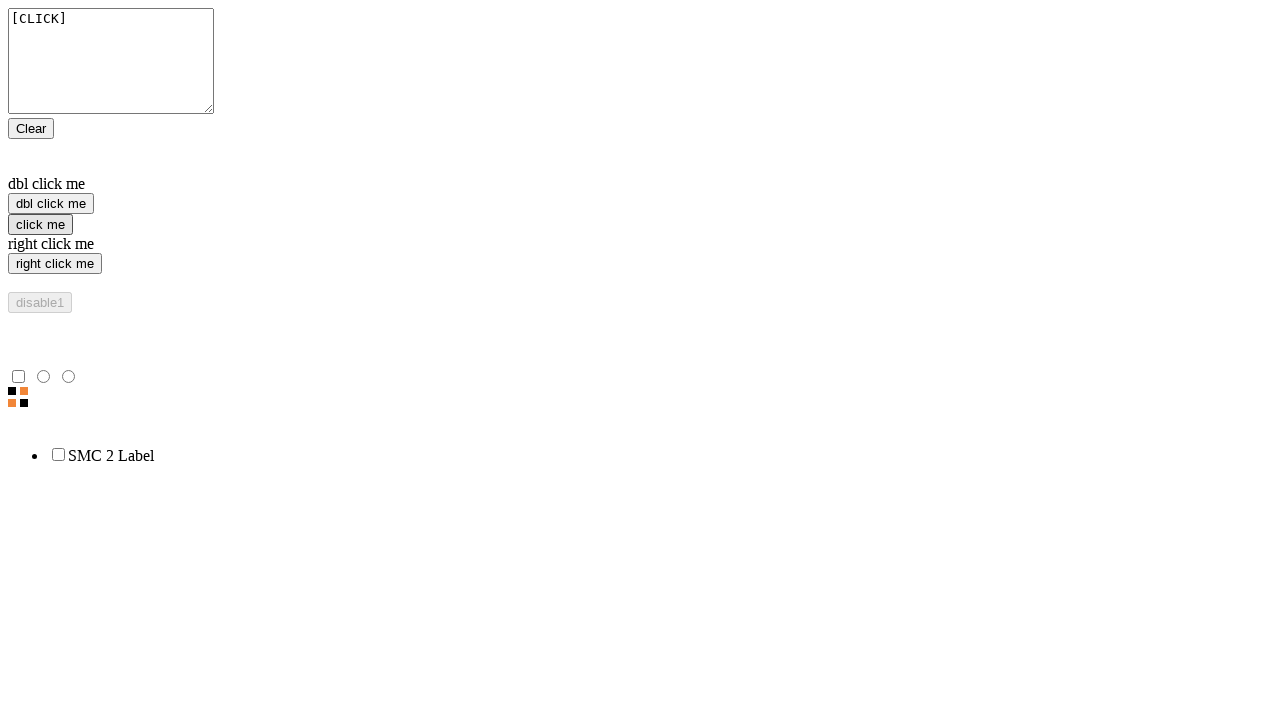

Right clicked the 'right click me' button at (55, 264) on input[value='right click me']
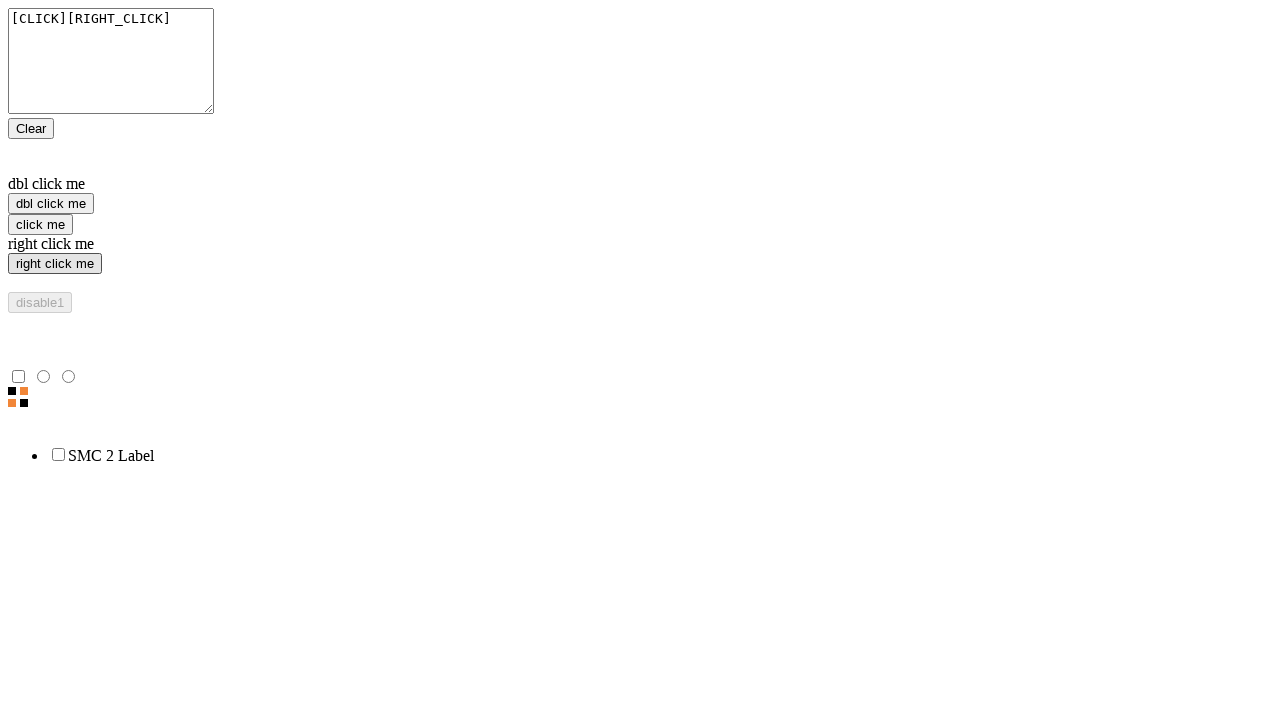

Double clicked the 'dbl click me' button at (51, 204) on input[value='dbl click me']
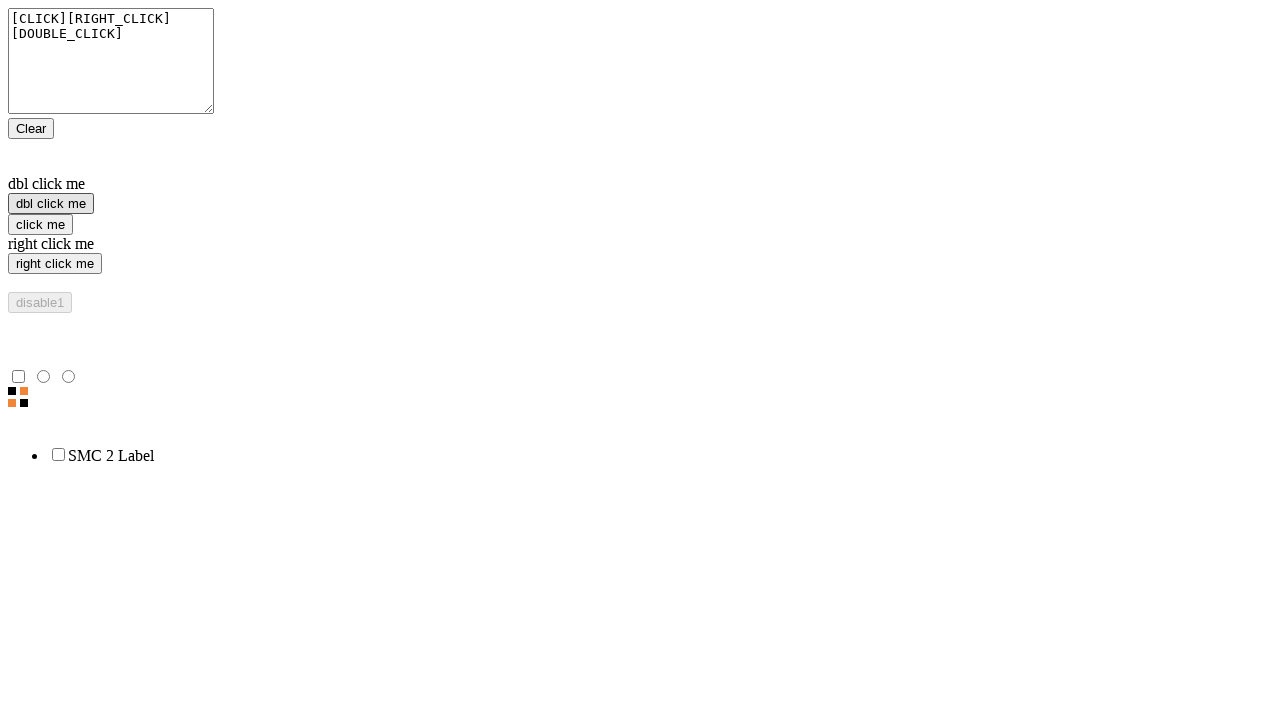

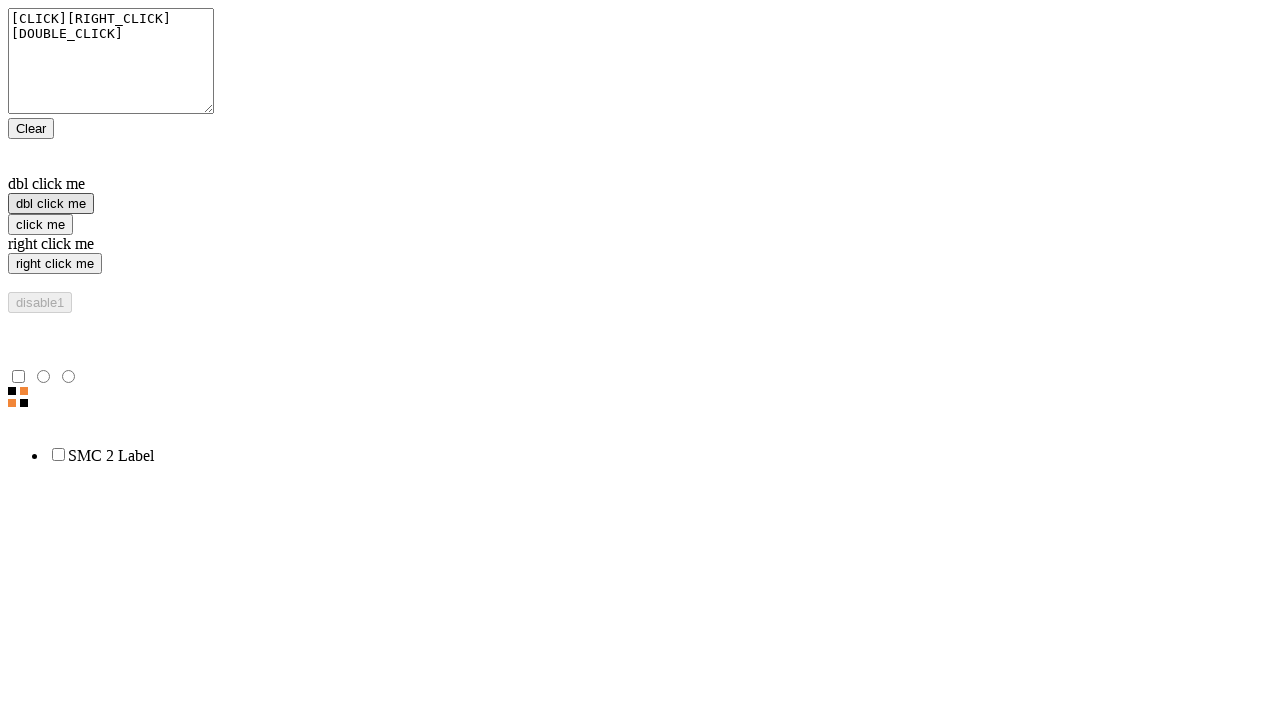